Tests window handling functionality by opening a new window, verifying content in both windows, and switching between them

Starting URL: https://the-internet.herokuapp.com/windows

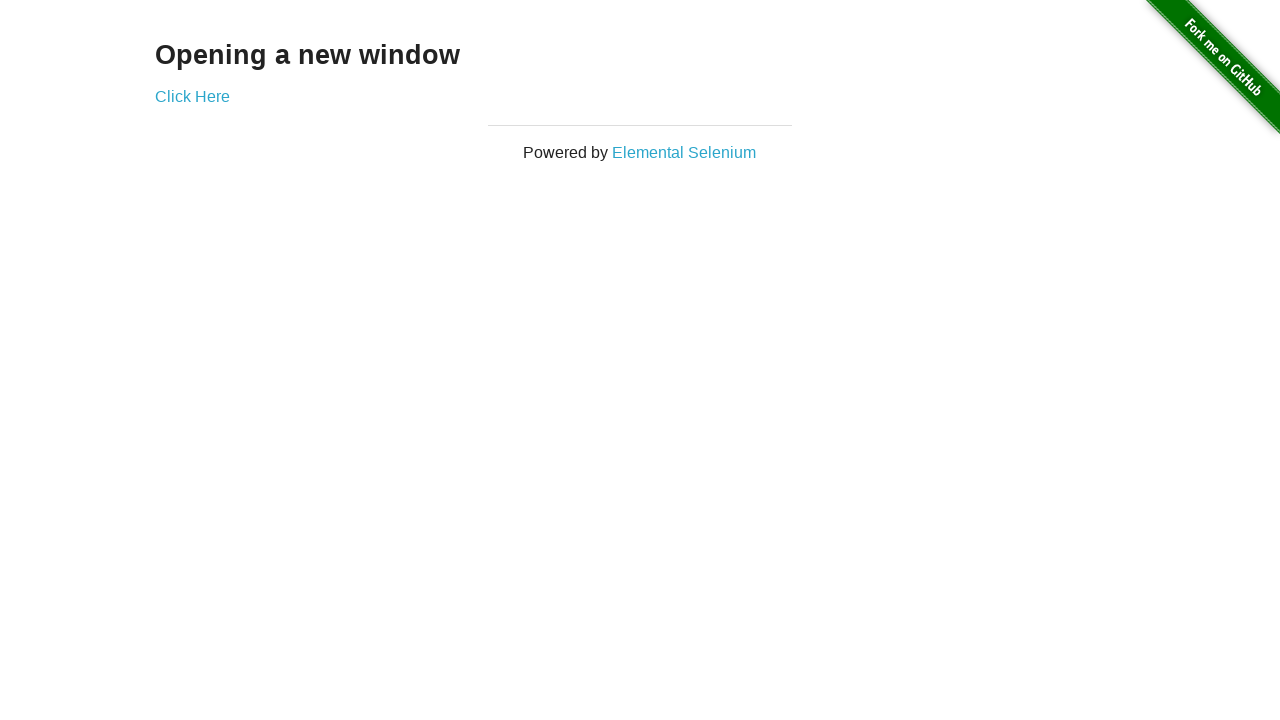

Verified main page heading is 'Opening a new window'
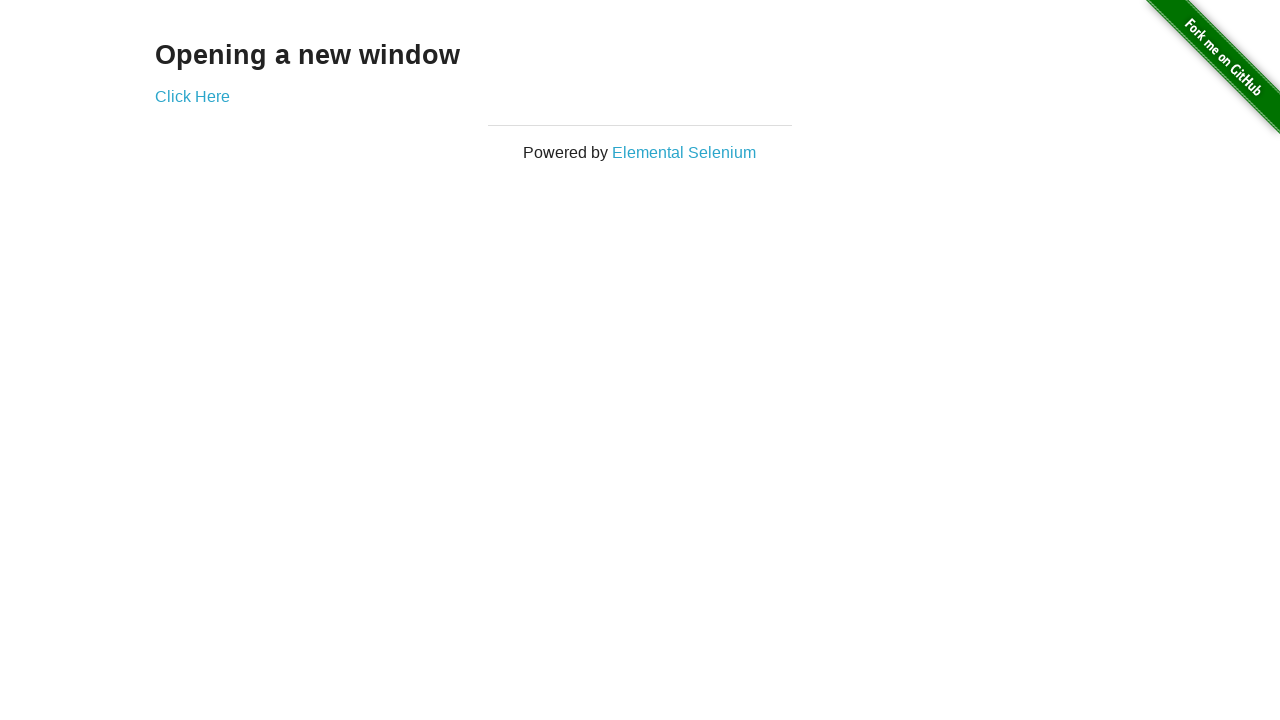

Verified main page title is 'The Internet'
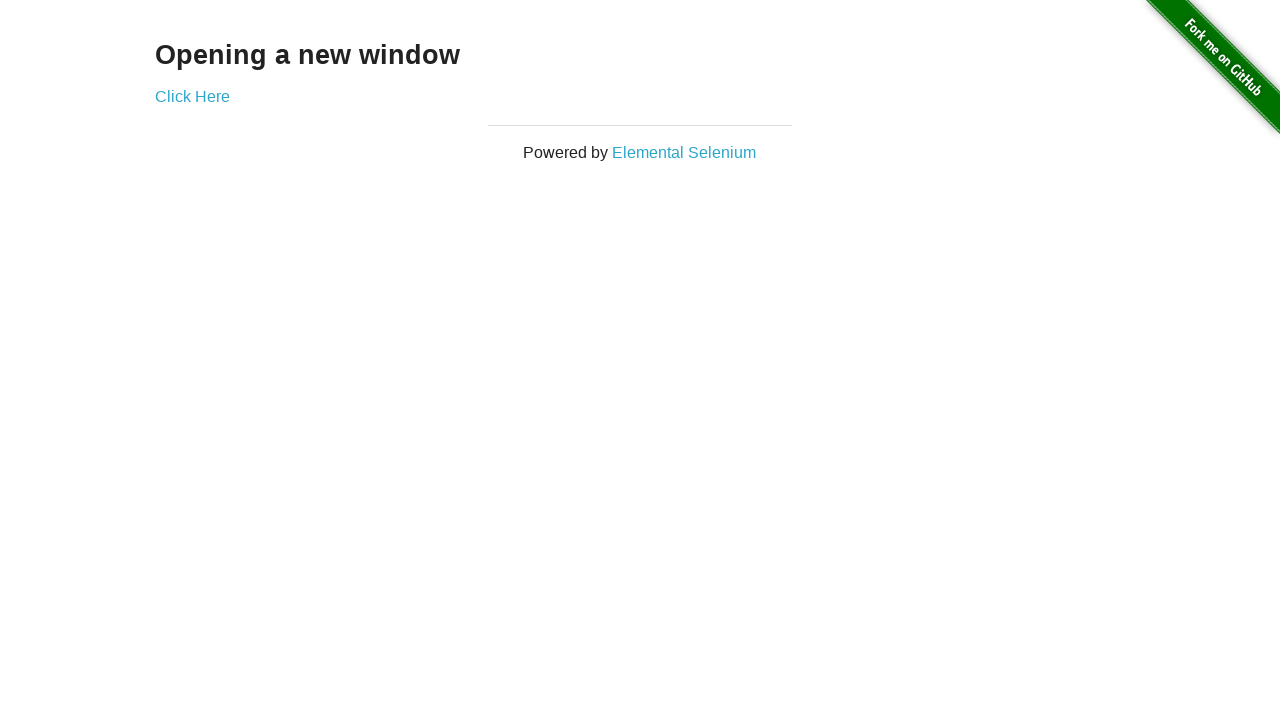

Stored reference to main page
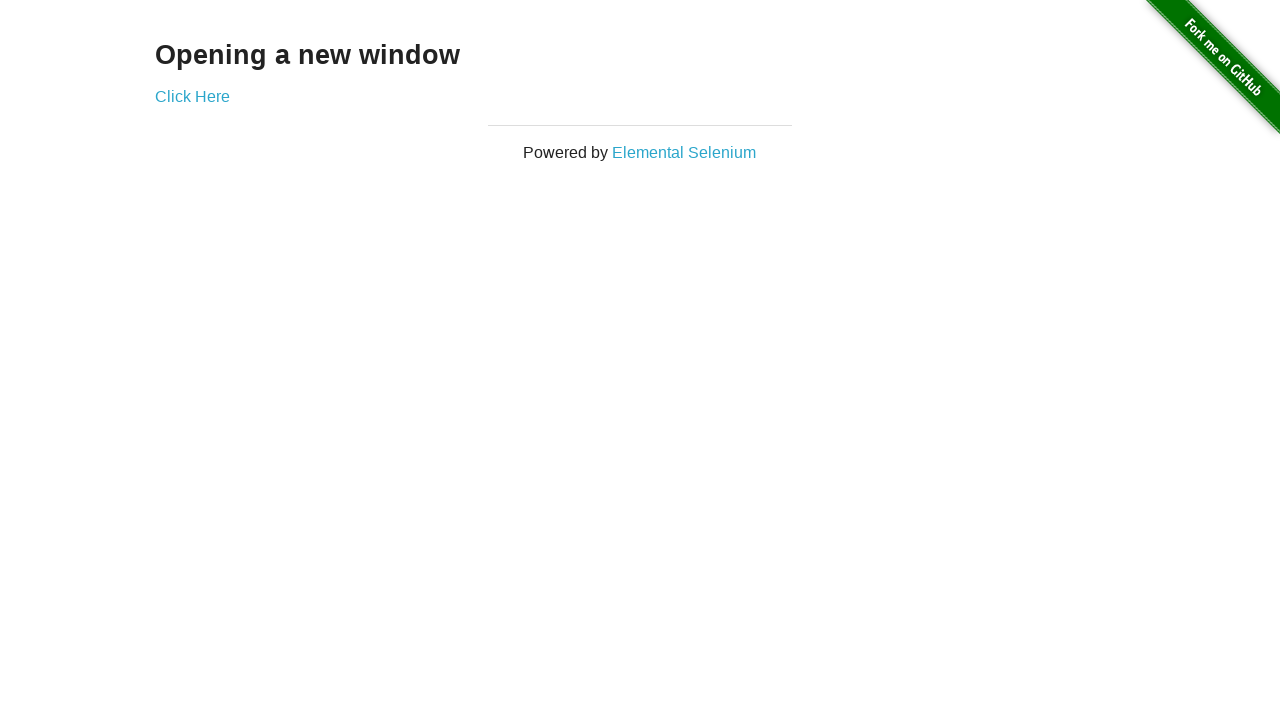

Clicked 'Click Here' link to open new window at (192, 96) on text=Click Here
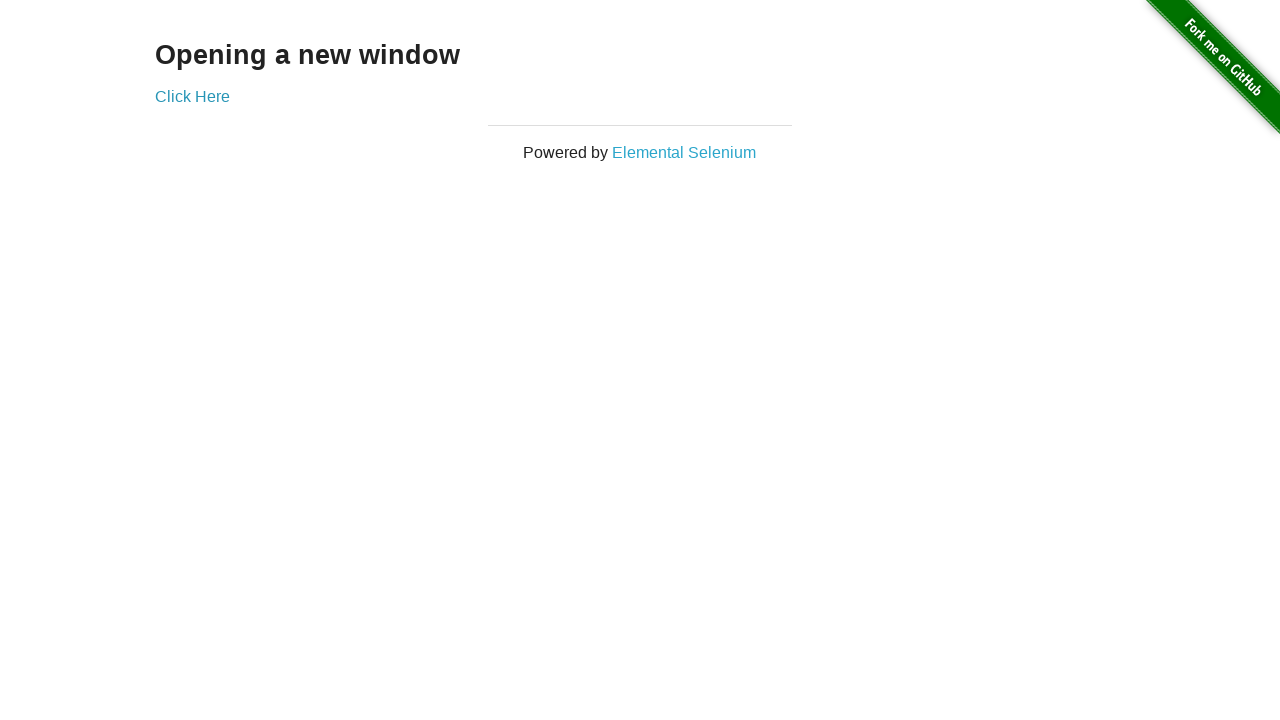

New window page object obtained
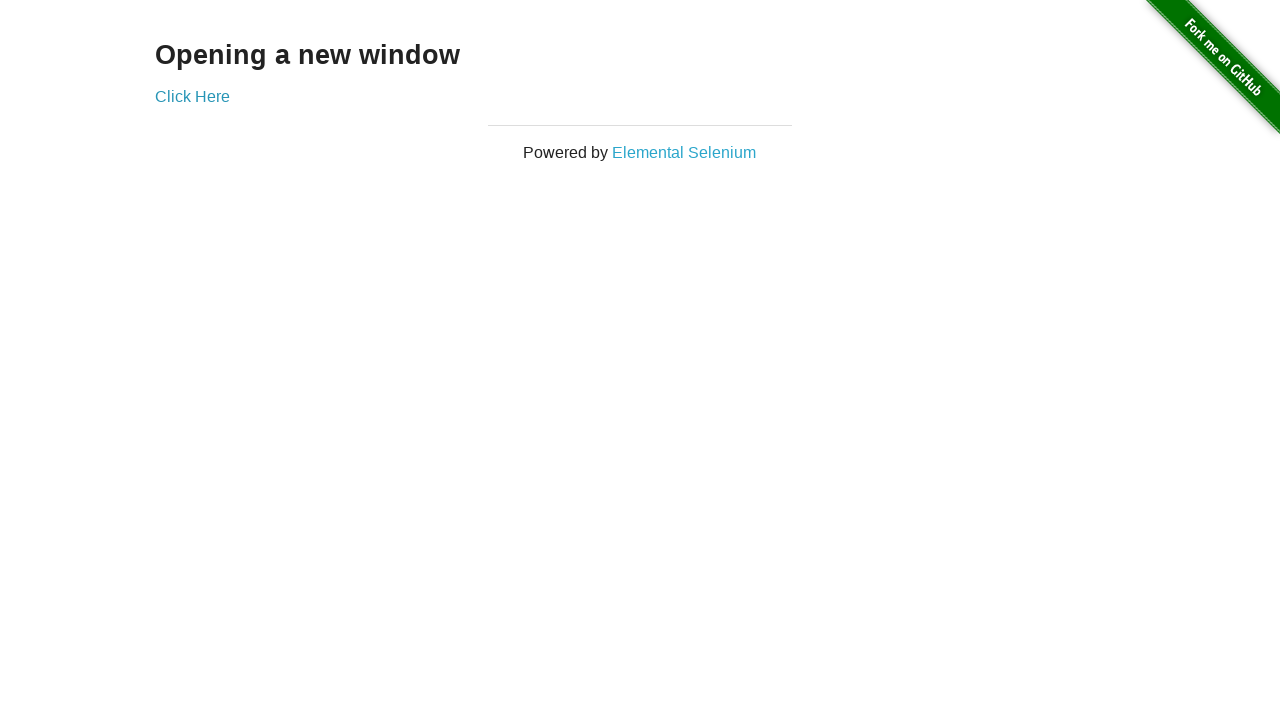

New window finished loading
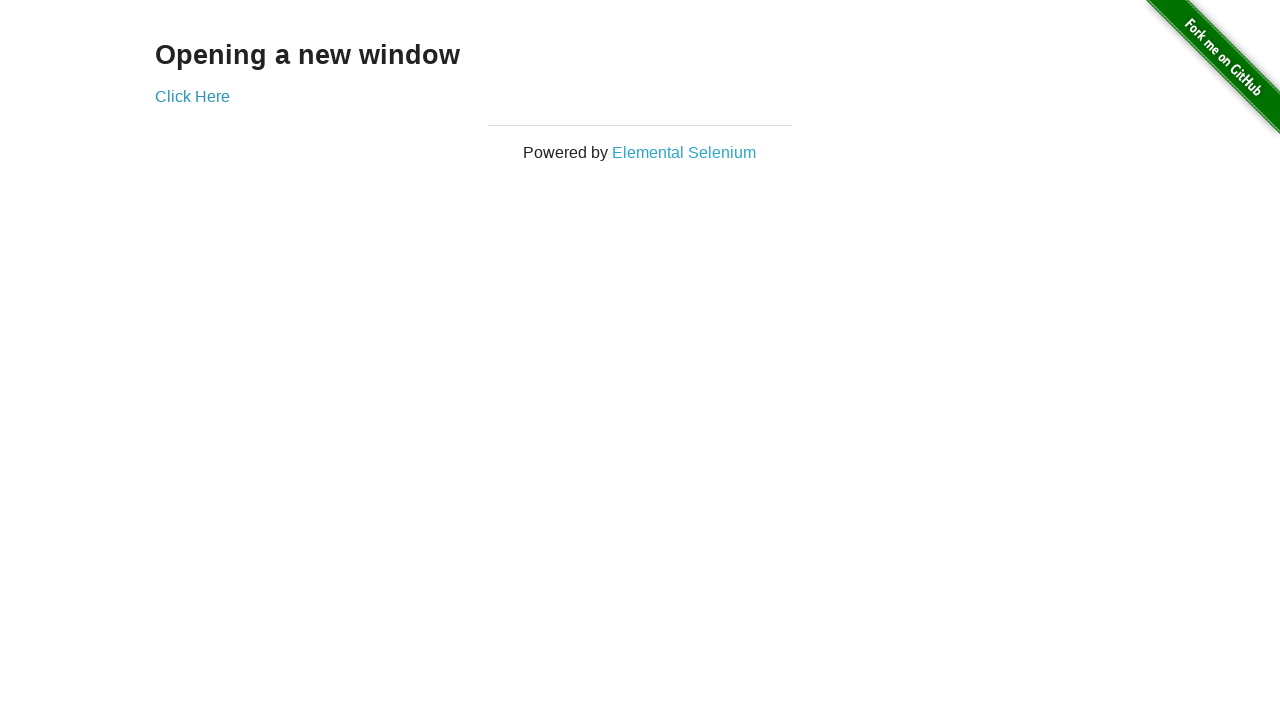

Verified new window title is 'New Window'
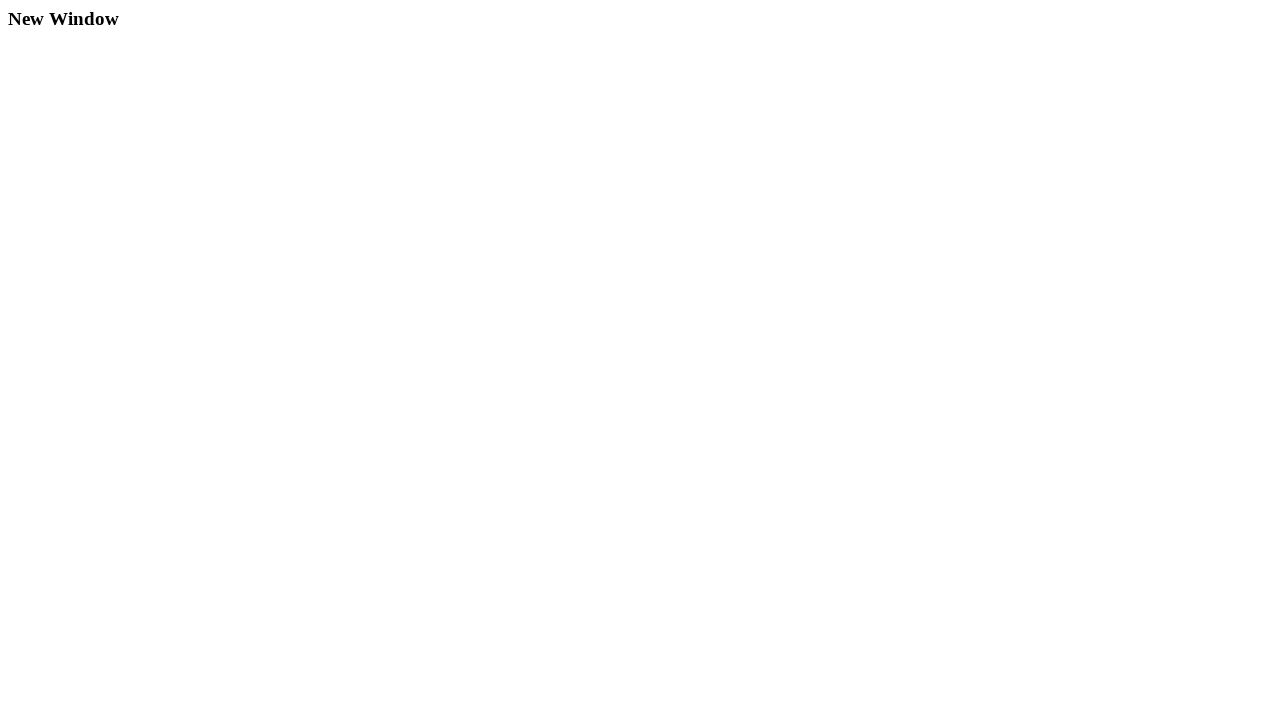

Verified new window heading is 'New Window'
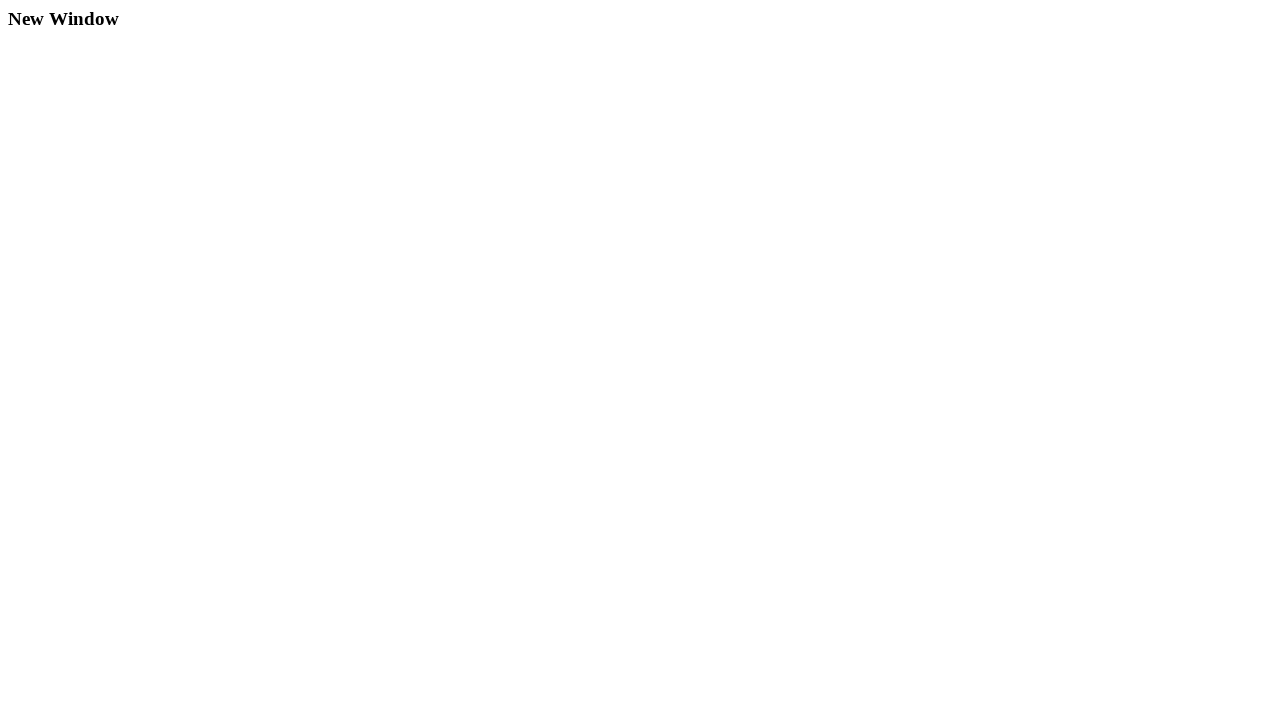

Brought main window to focus
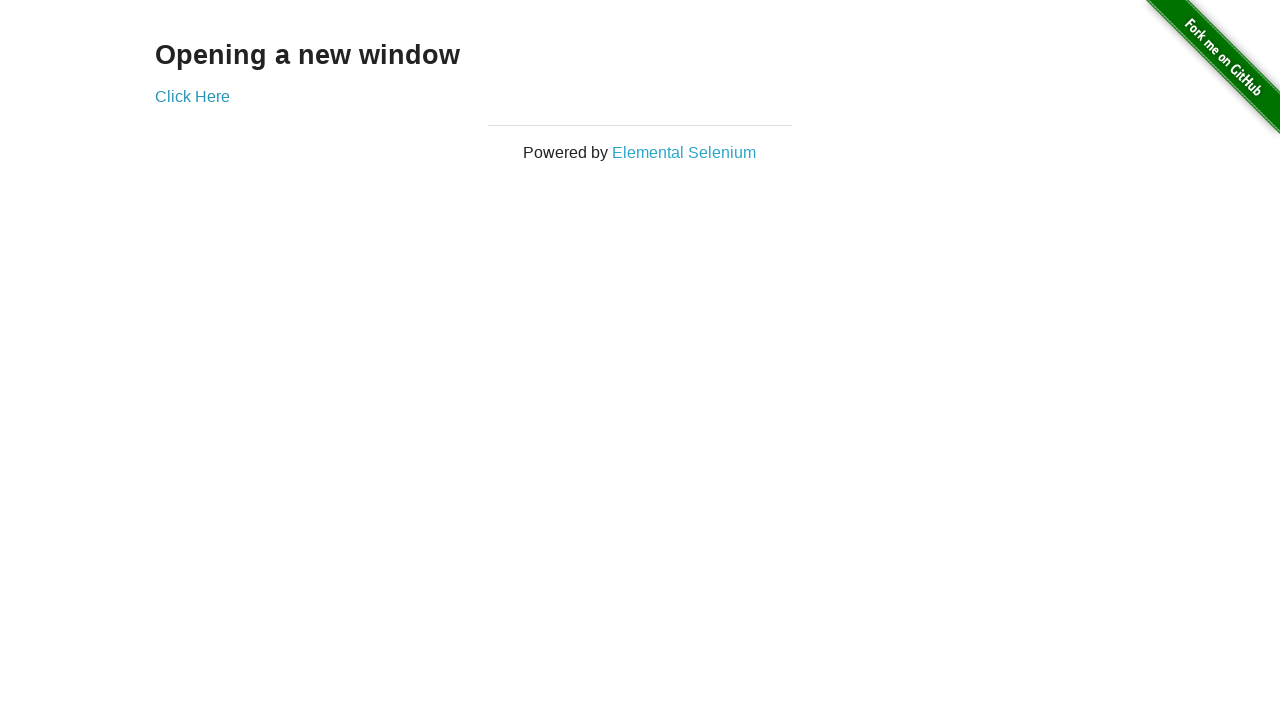

Verified main window title is still 'The Internet'
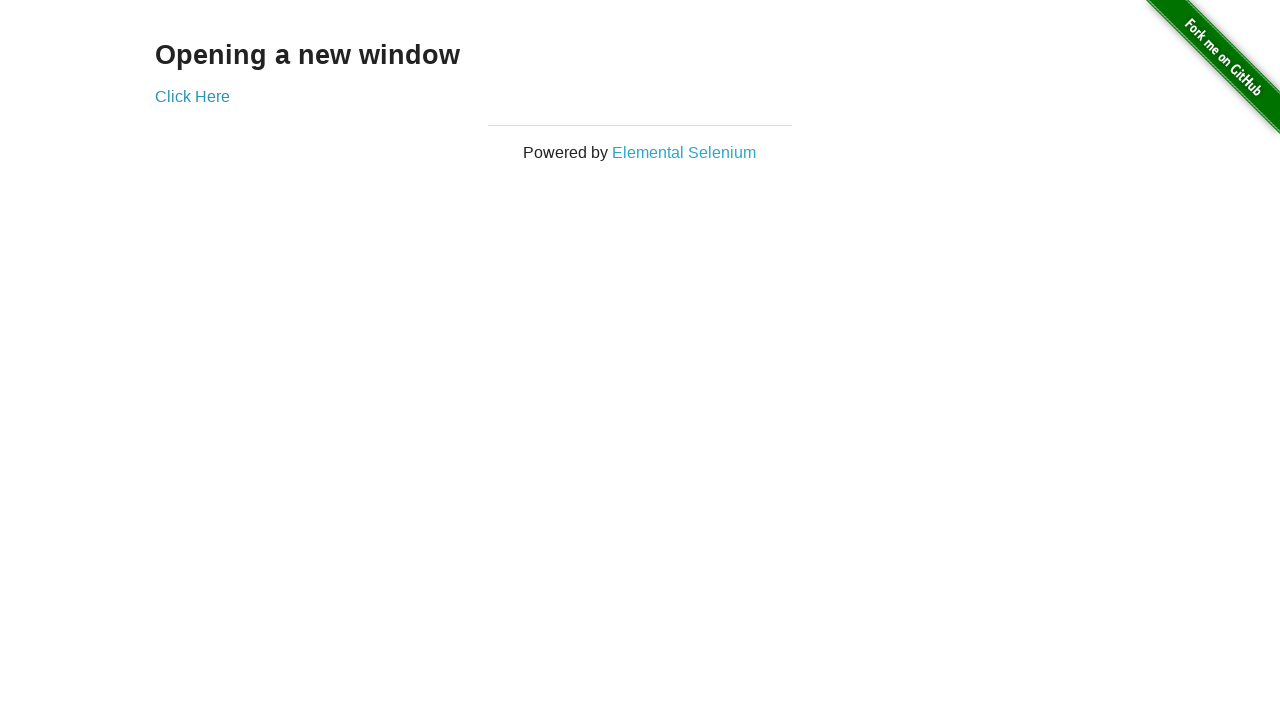

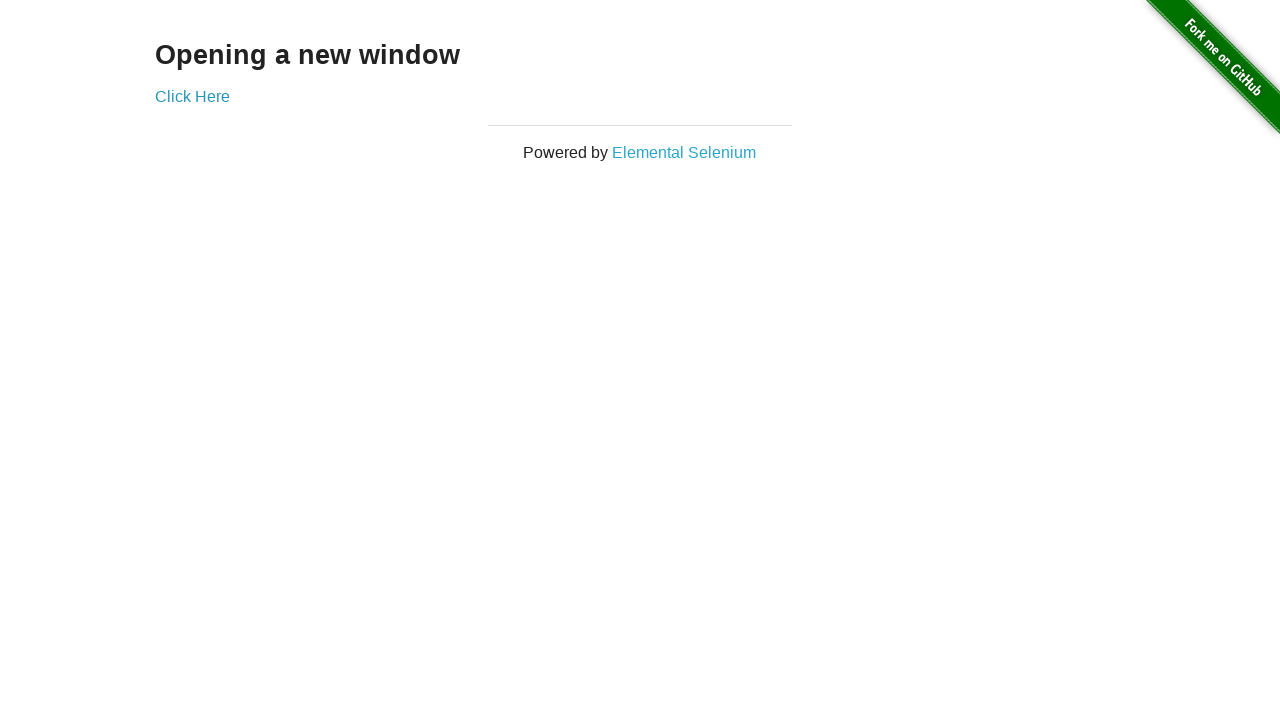